Tests scrolling functionality on a page and within a table, then validates that the sum of values in a table column matches the displayed total

Starting URL: https://rahulshettyacademy.com/AutomationPractice/

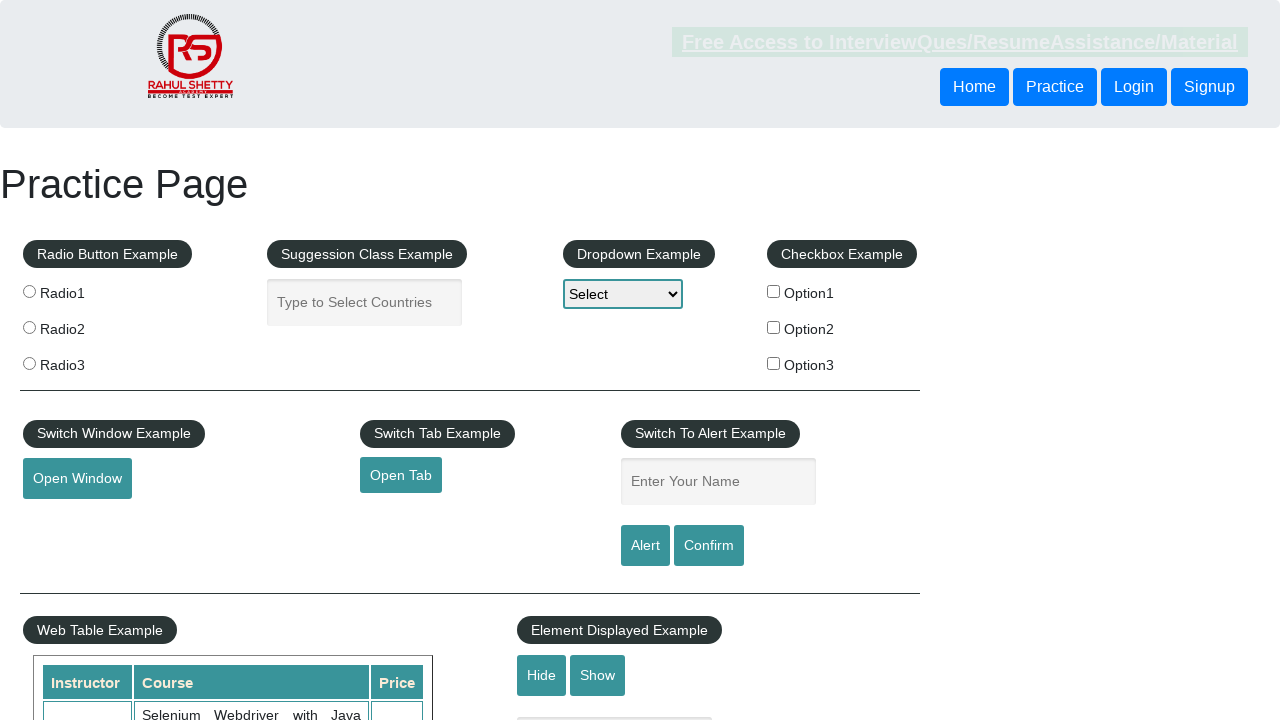

Navigated to automation practice page
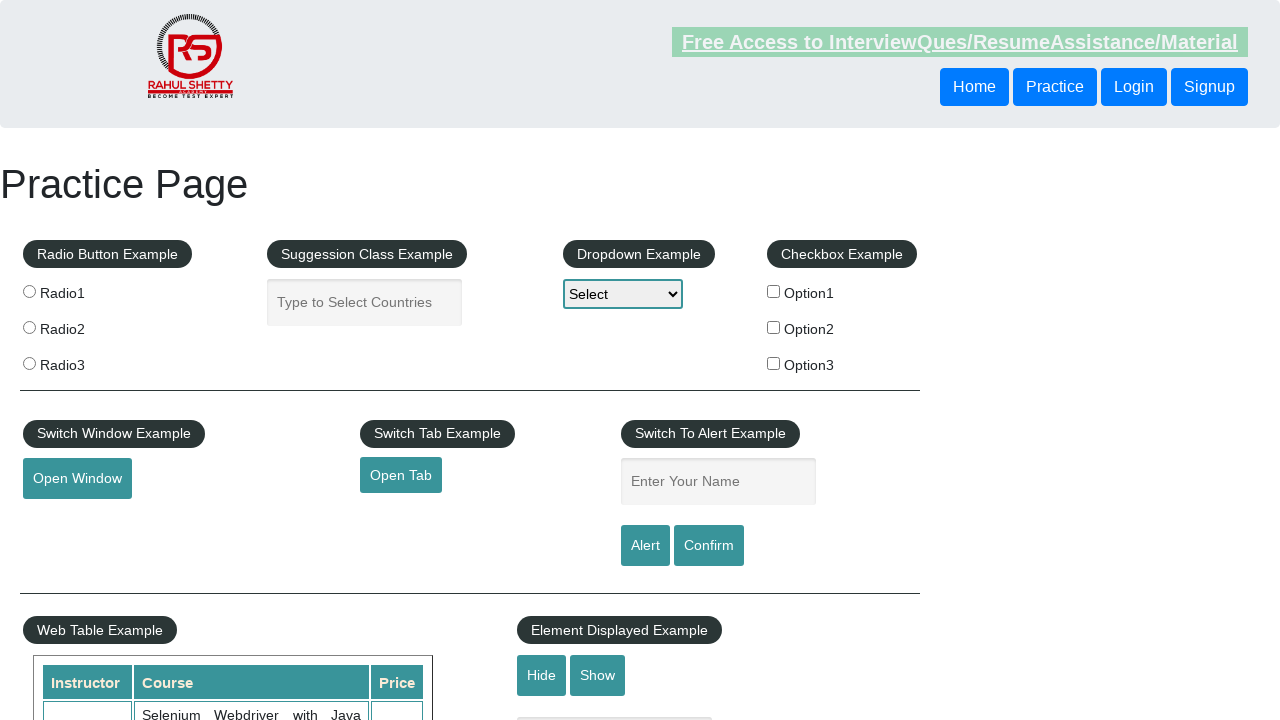

Scrolled main window down by 500 pixels using JavaScript
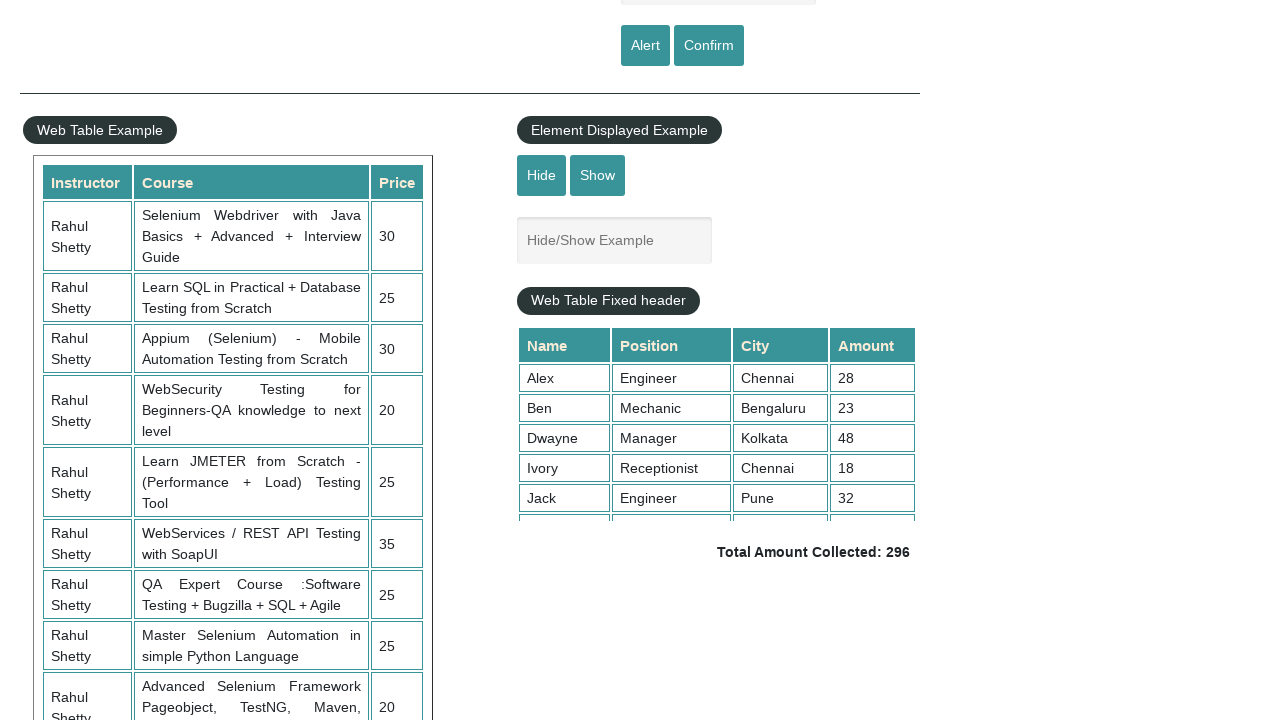

Scrolled table element to bottom by setting scrollTop to 5000
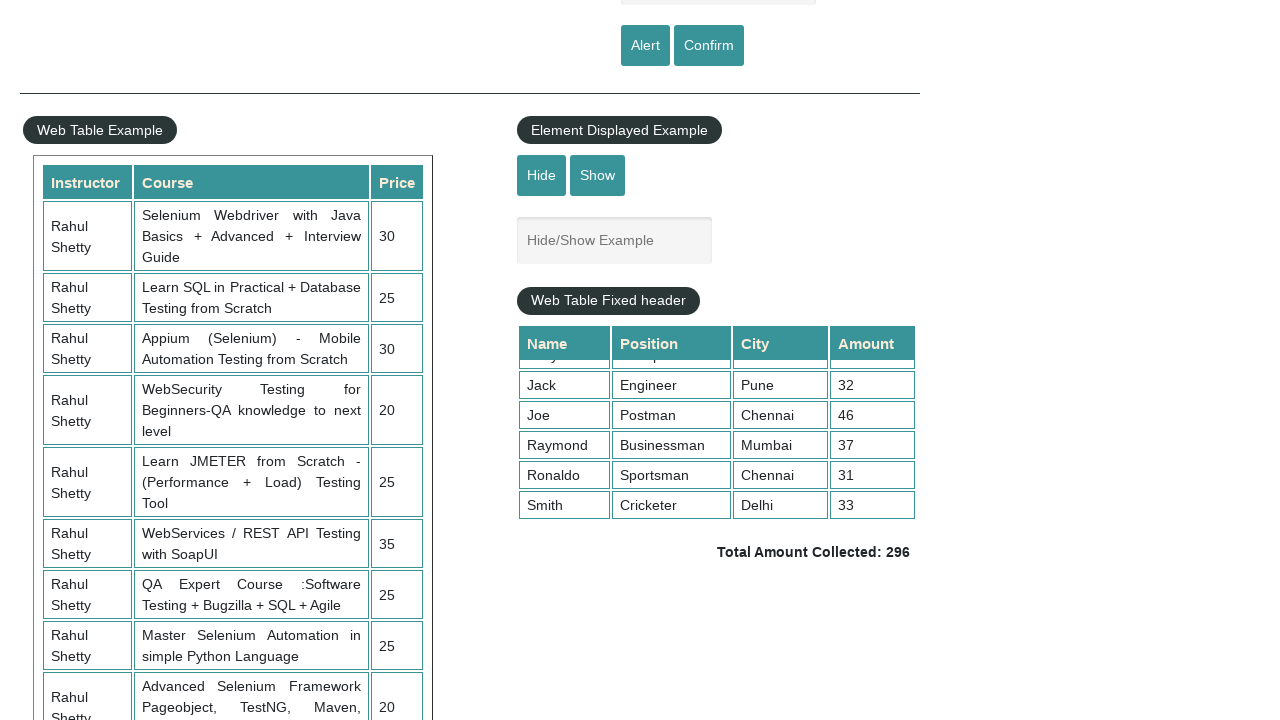

Retrieved all values from 4th column of table
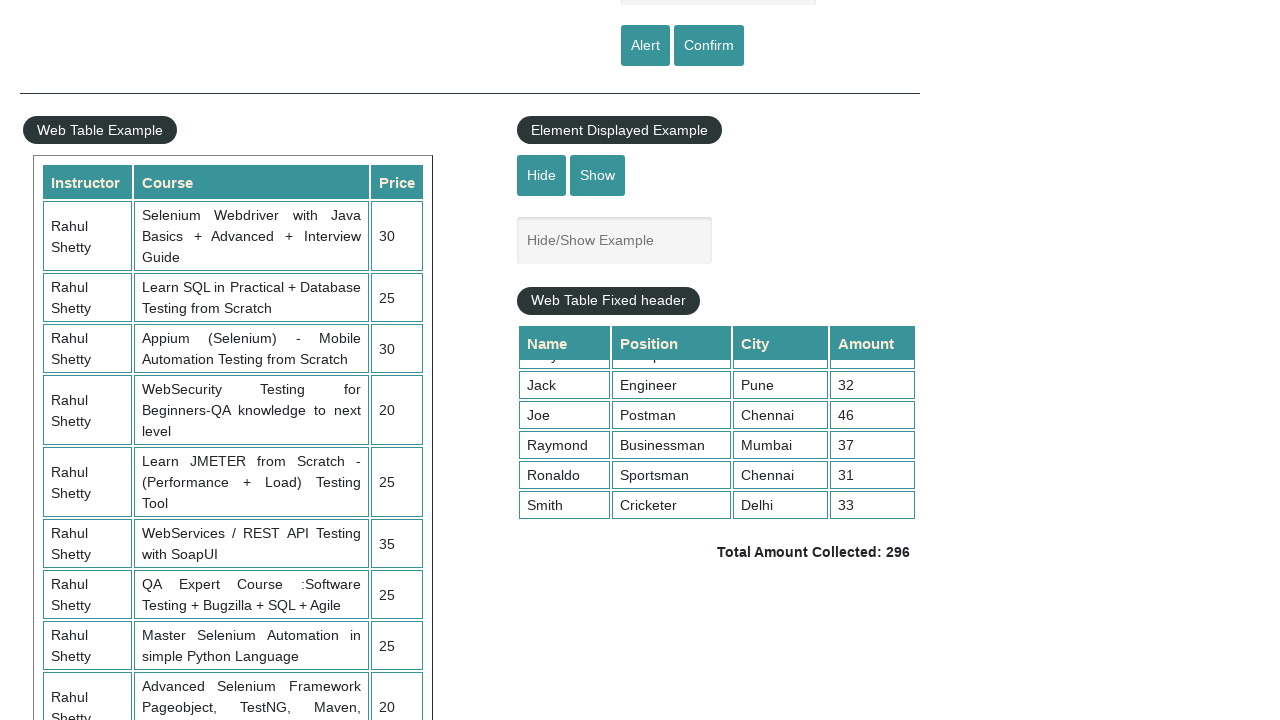

Calculated sum of table column values: 296
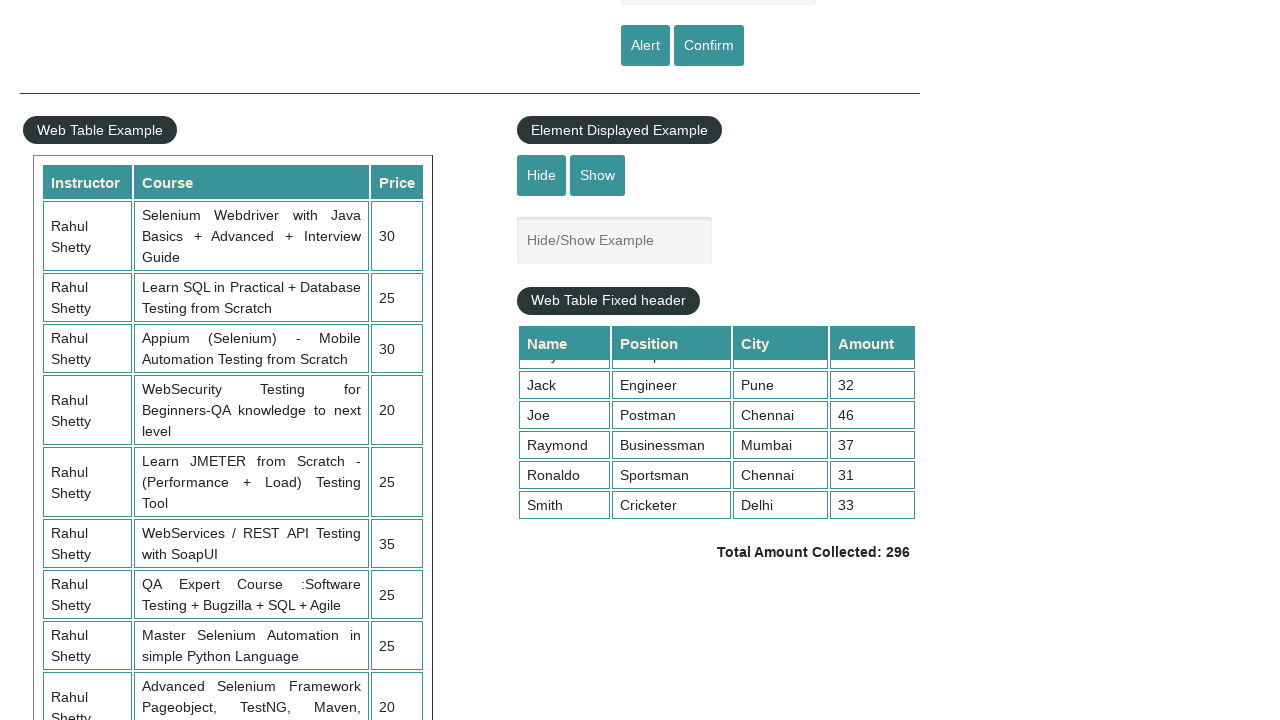

Retrieved displayed total text:  Total Amount Collected: 296 
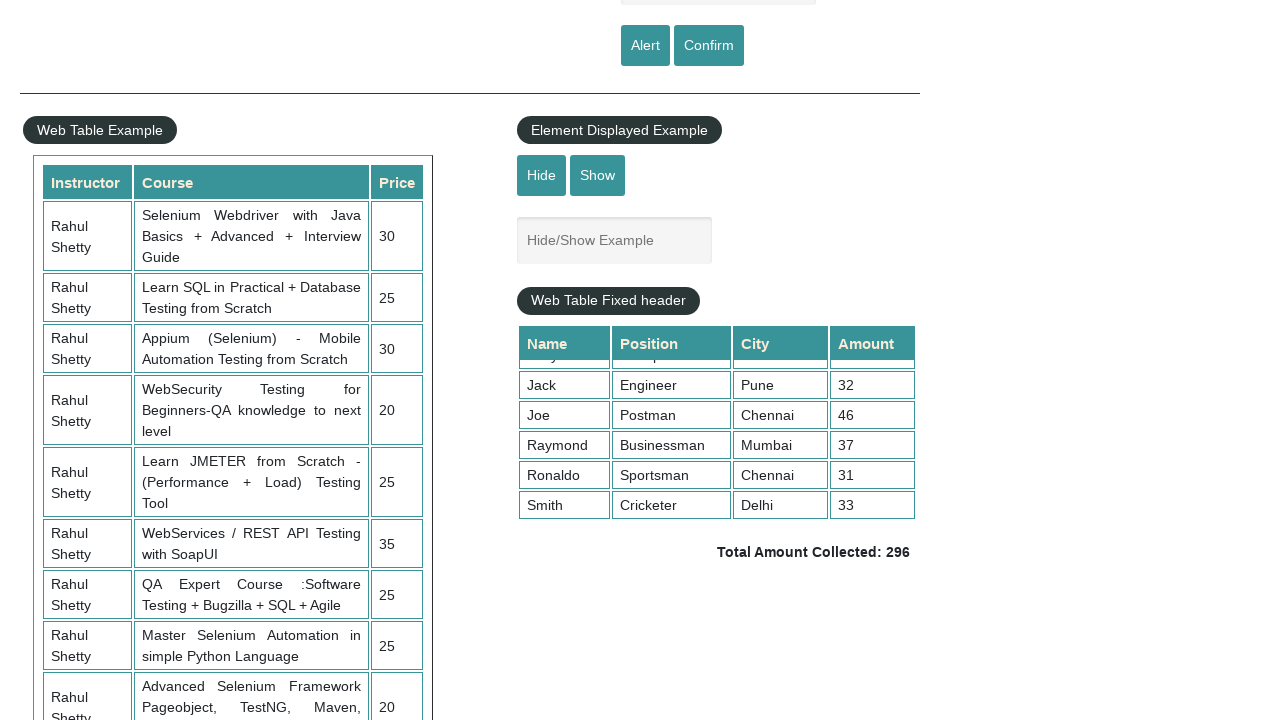

Parsed displayed total value: 296
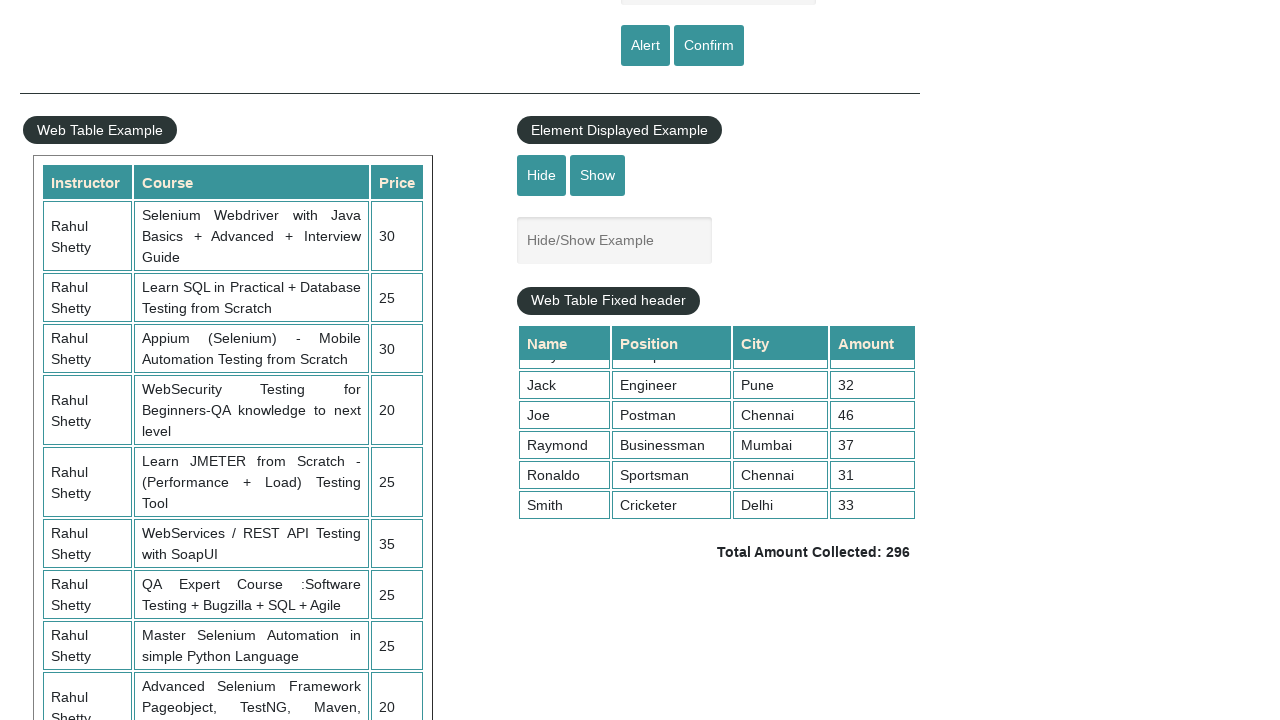

Validated that calculated sum (296) matches displayed total (296)
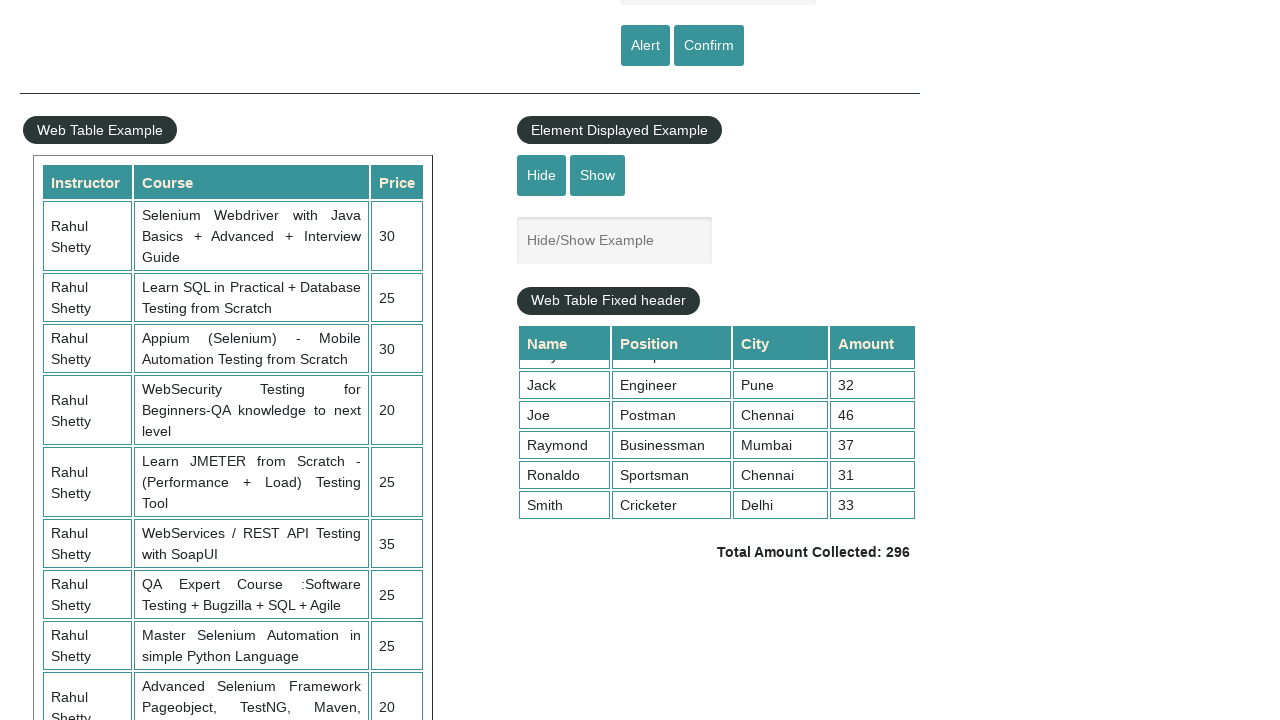

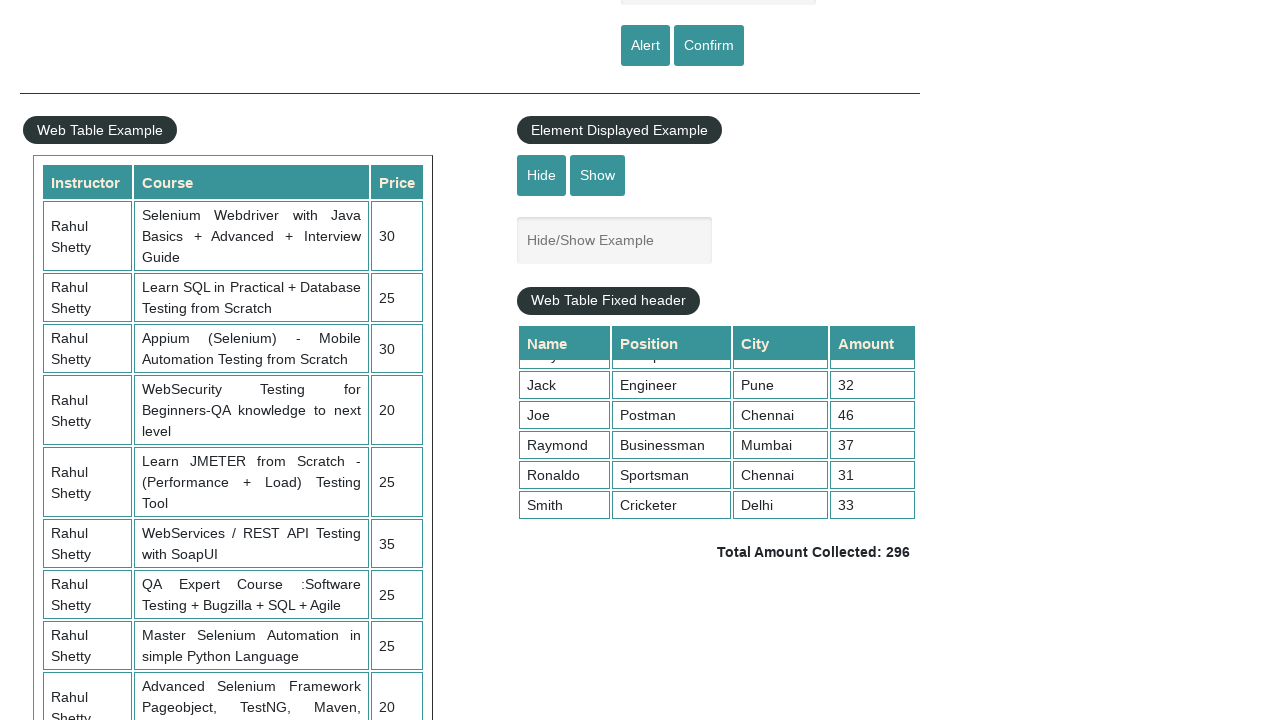